Navigates to the OrangeHRM demo page and verifies the page loads by checking the title is accessible

Starting URL: https://opensource-demo.orangehrmlive.com/

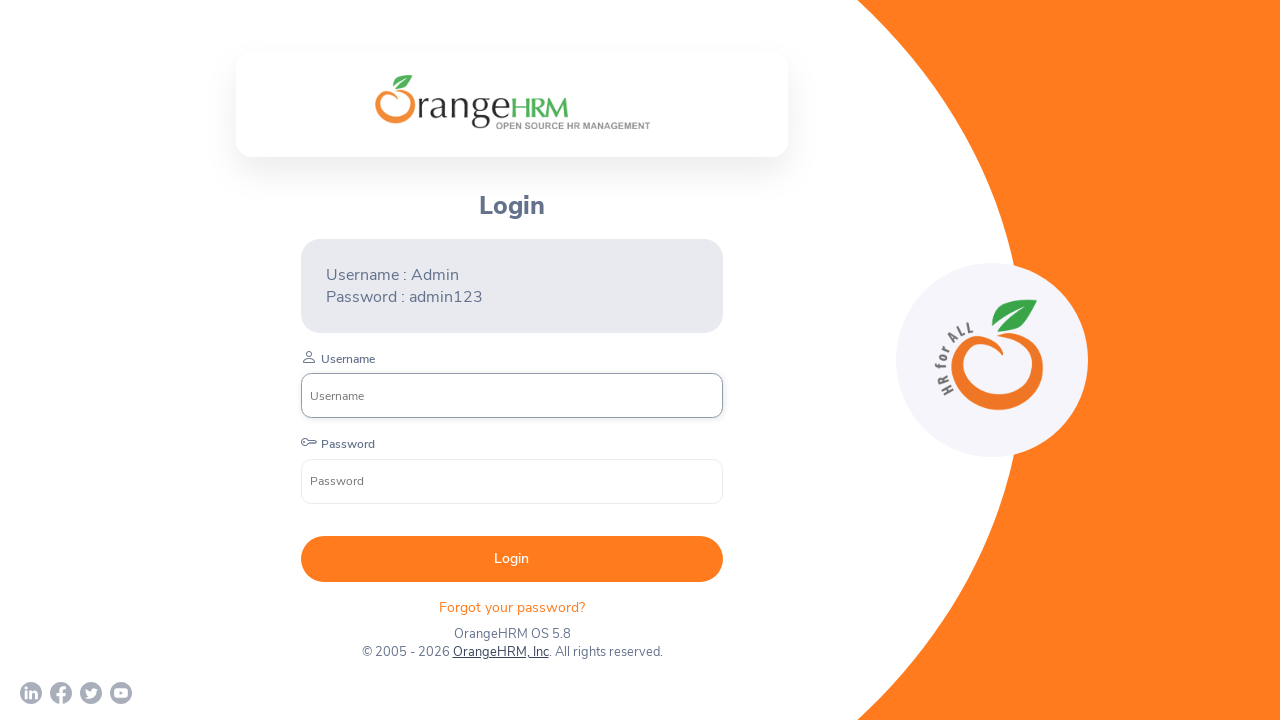

Navigated to OrangeHRM demo page
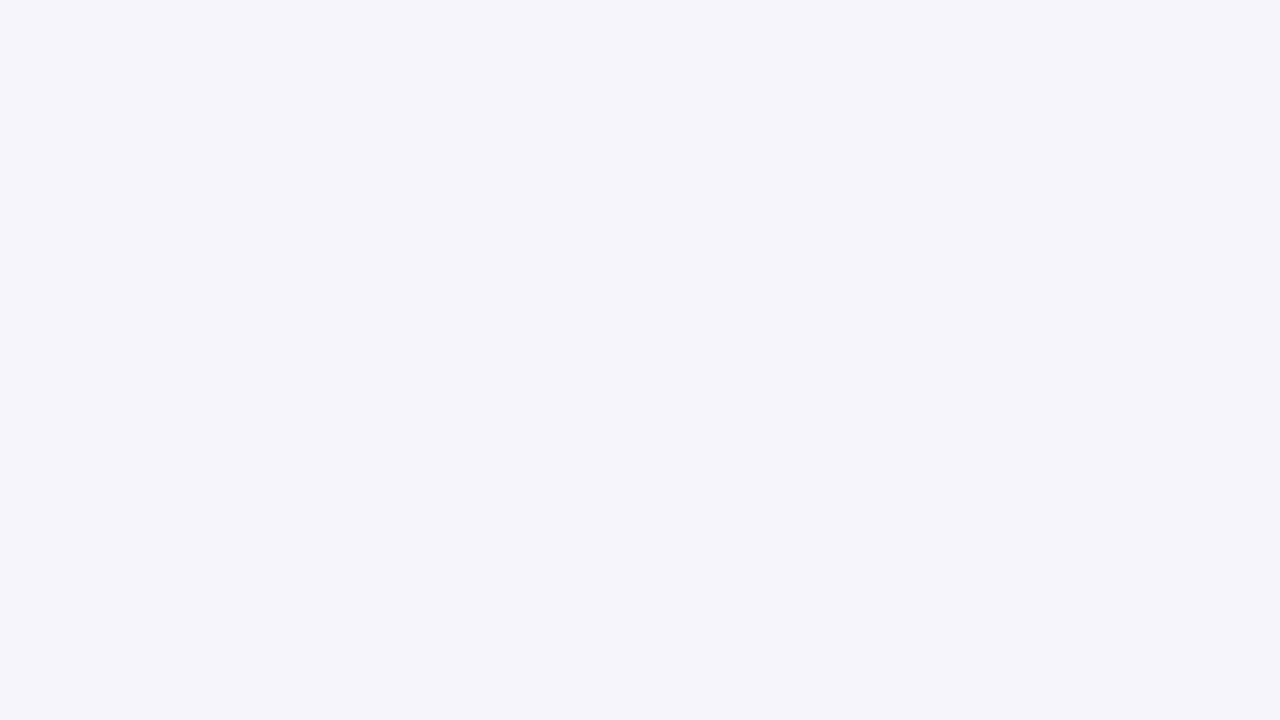

Page DOM content loaded
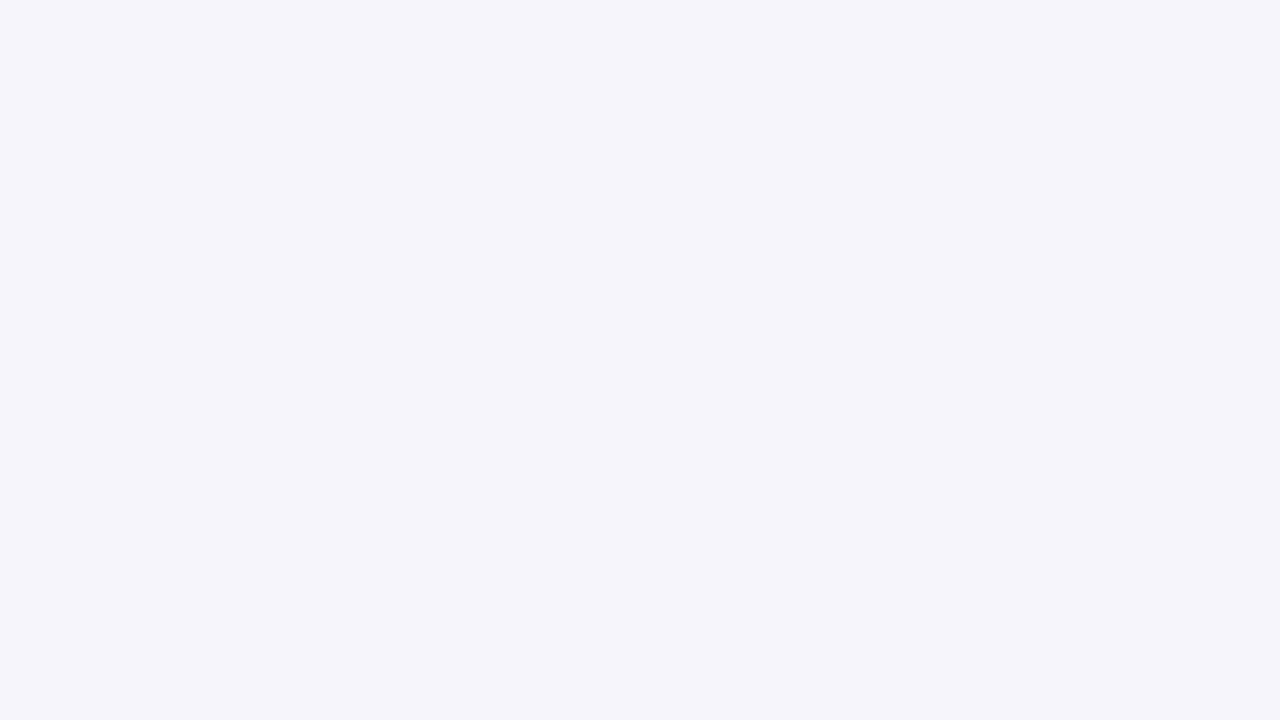

Retrieved page title: OrangeHRM
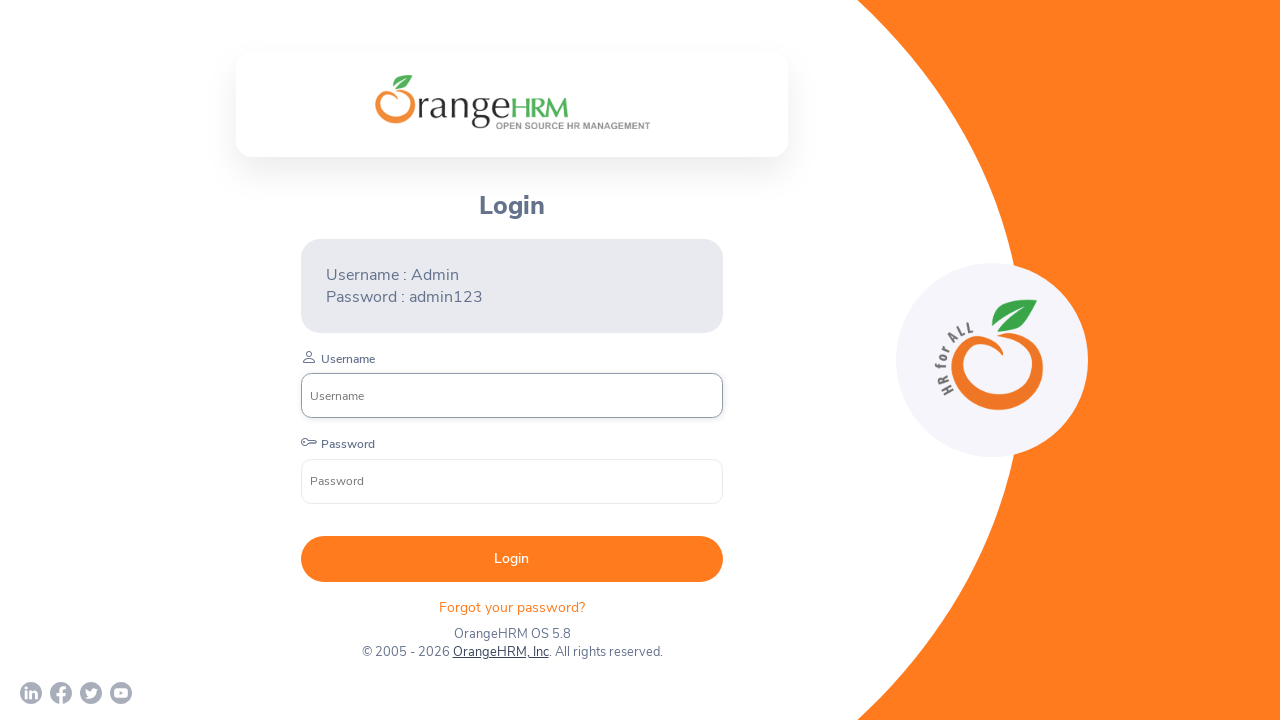

Printed page title to console
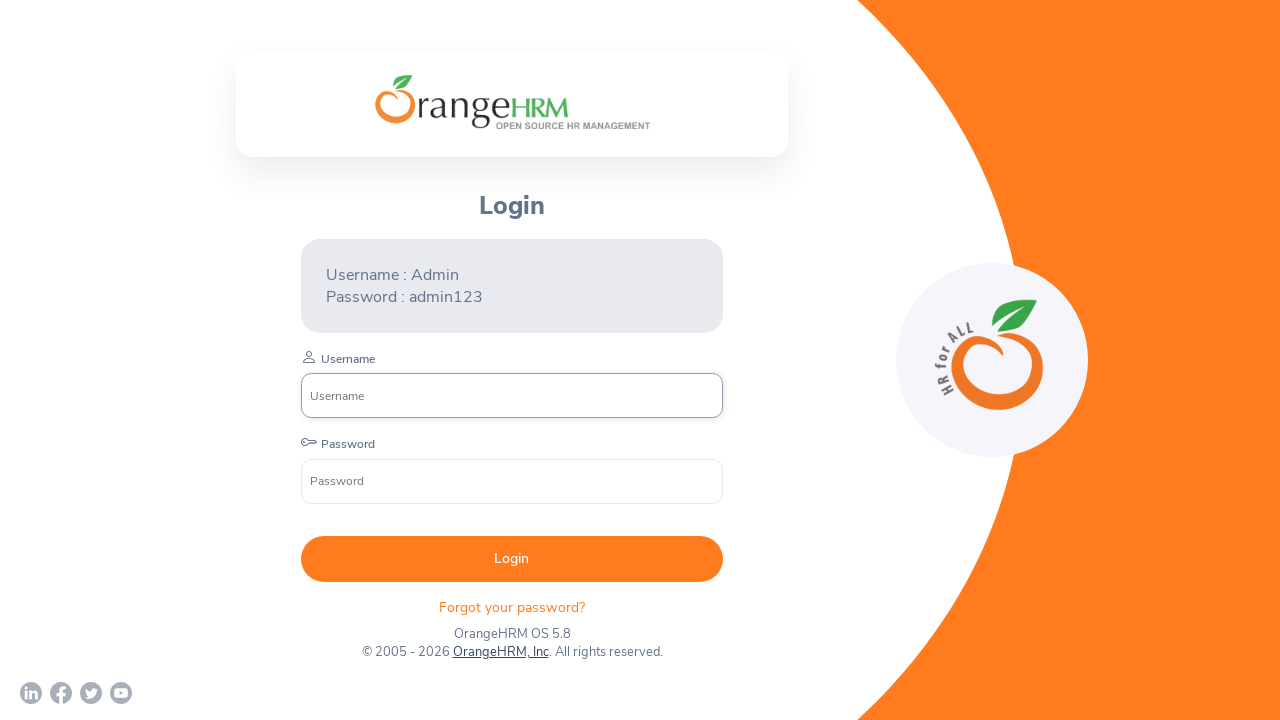

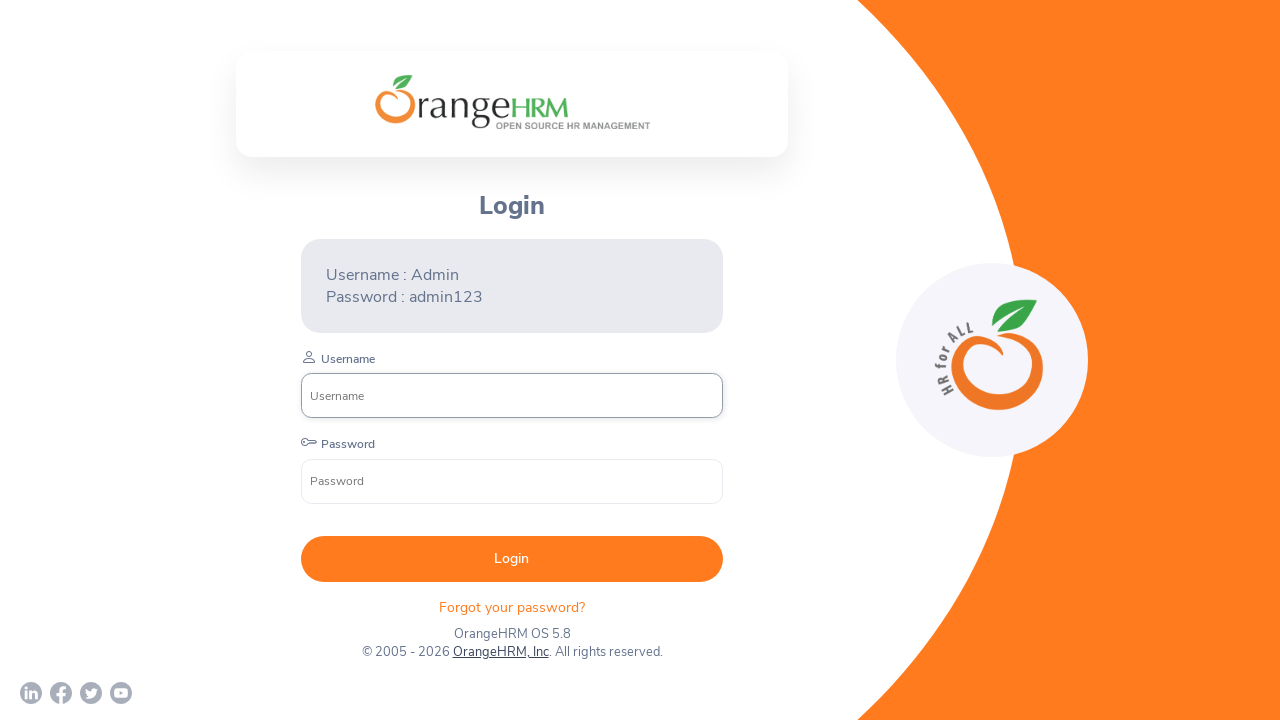